Tests selecting an option from a dropdown using the built-in select helper method by text, then verifying the selection matches "Option 1".

Starting URL: http://the-internet.herokuapp.com/dropdown

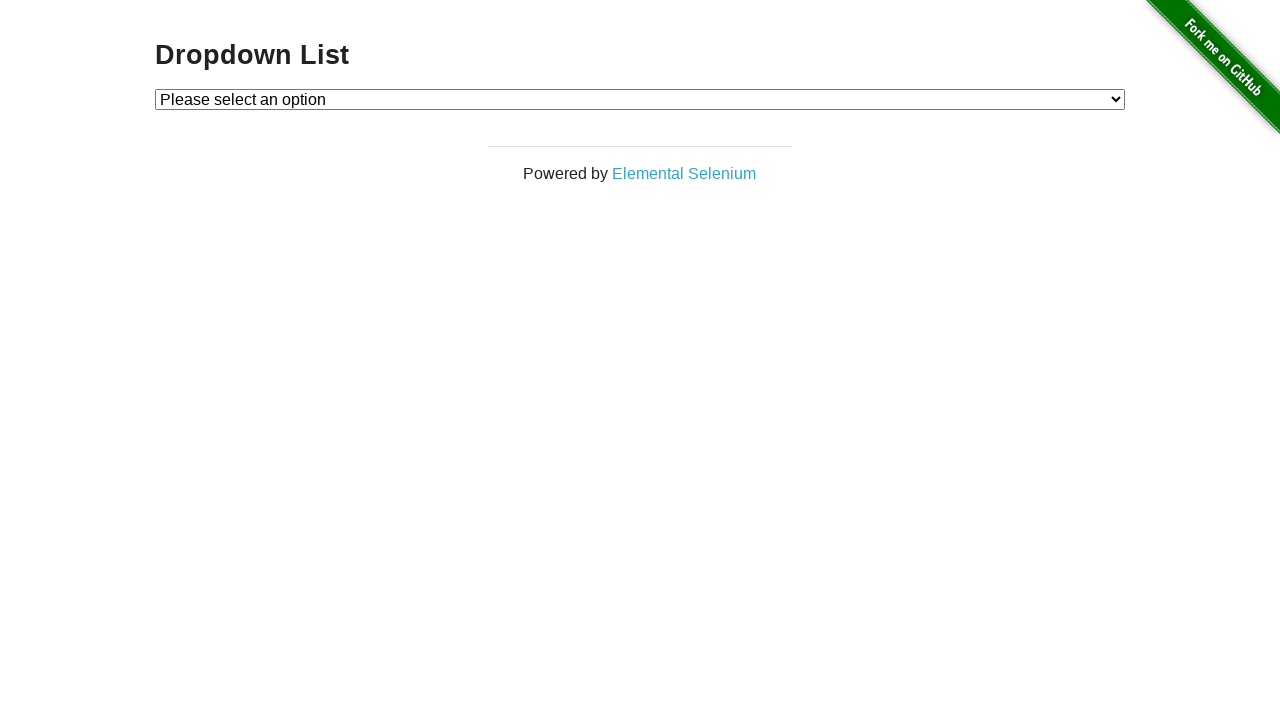

Waited for dropdown element to be present
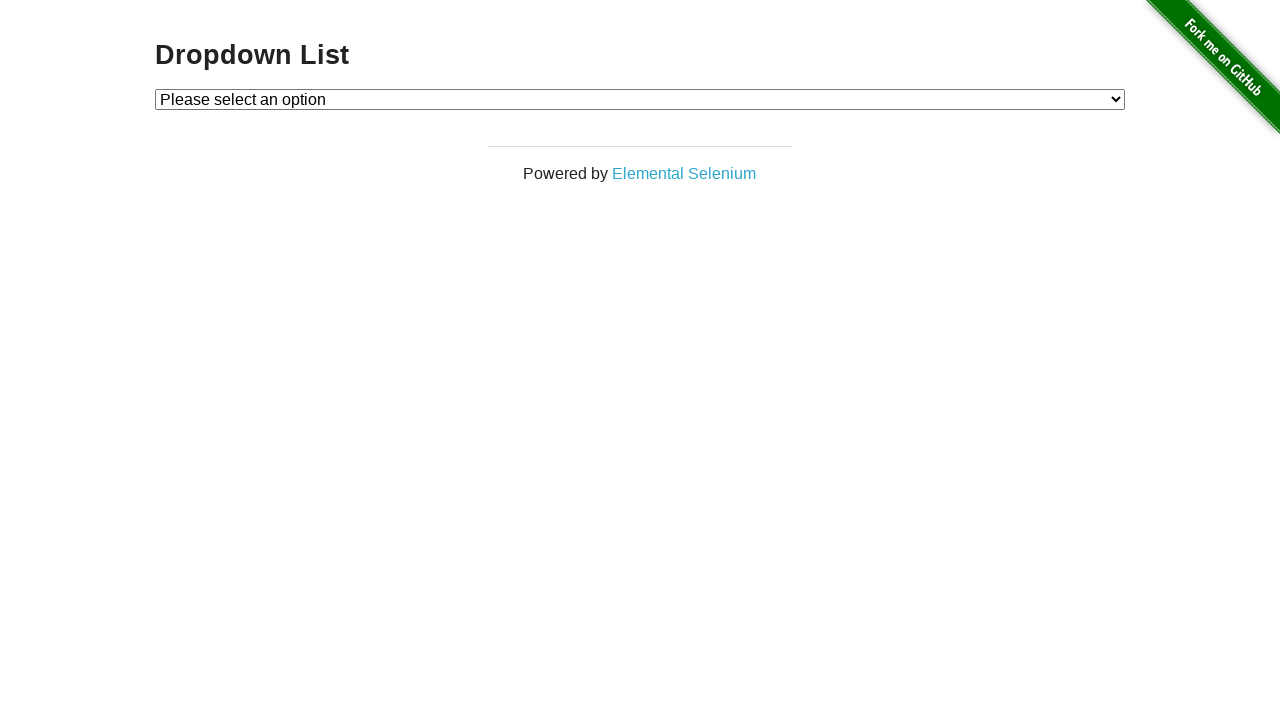

Selected 'Option 1' from dropdown using label on #dropdown
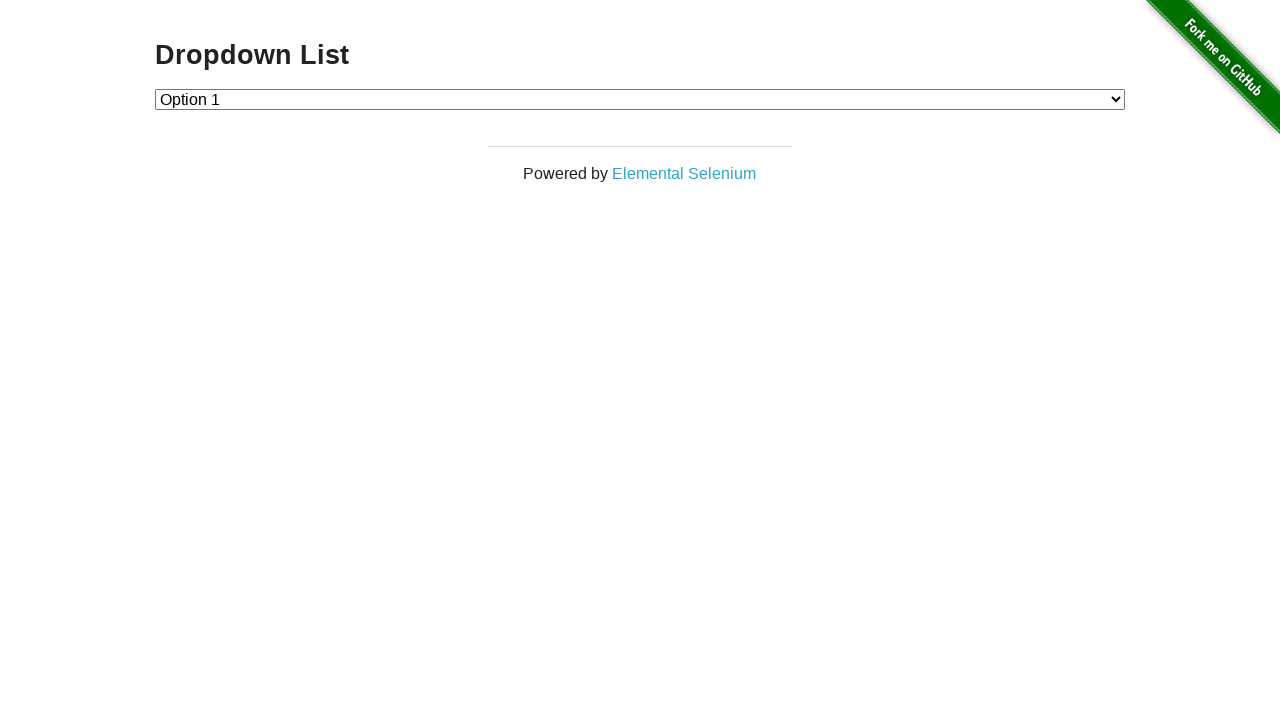

Retrieved selected option text from dropdown
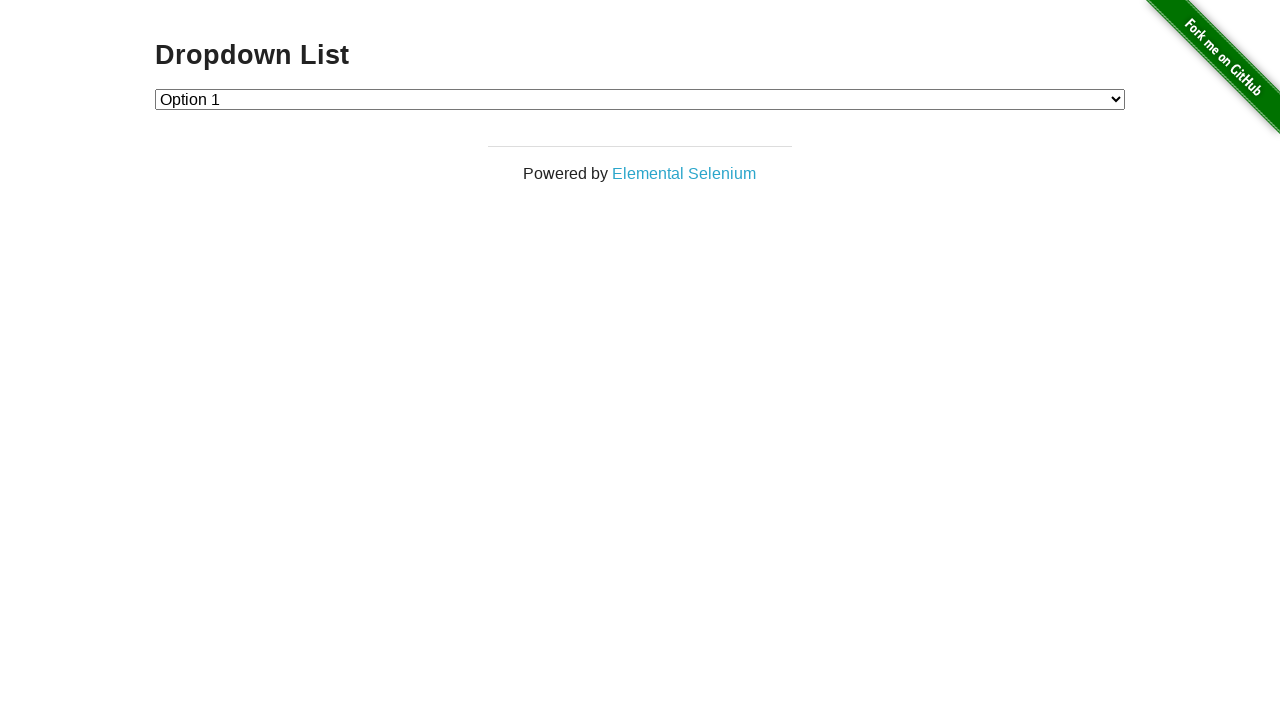

Verified that 'Option 1' is correctly selected
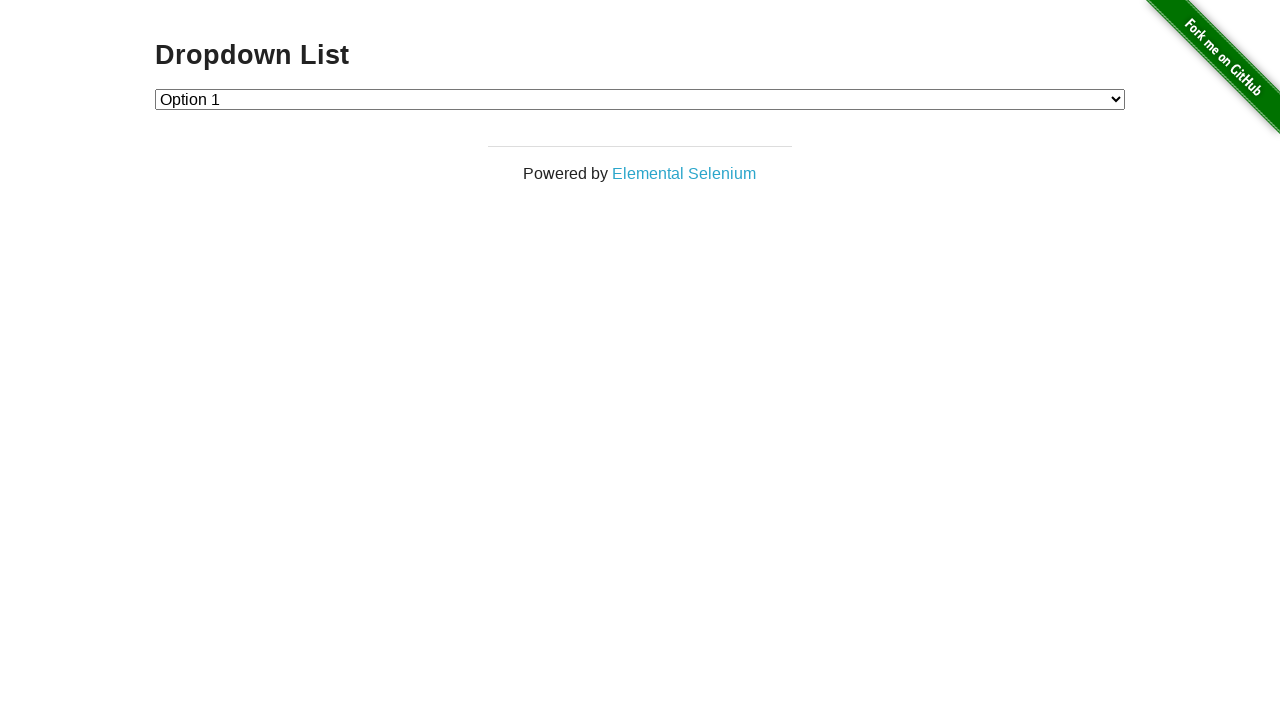

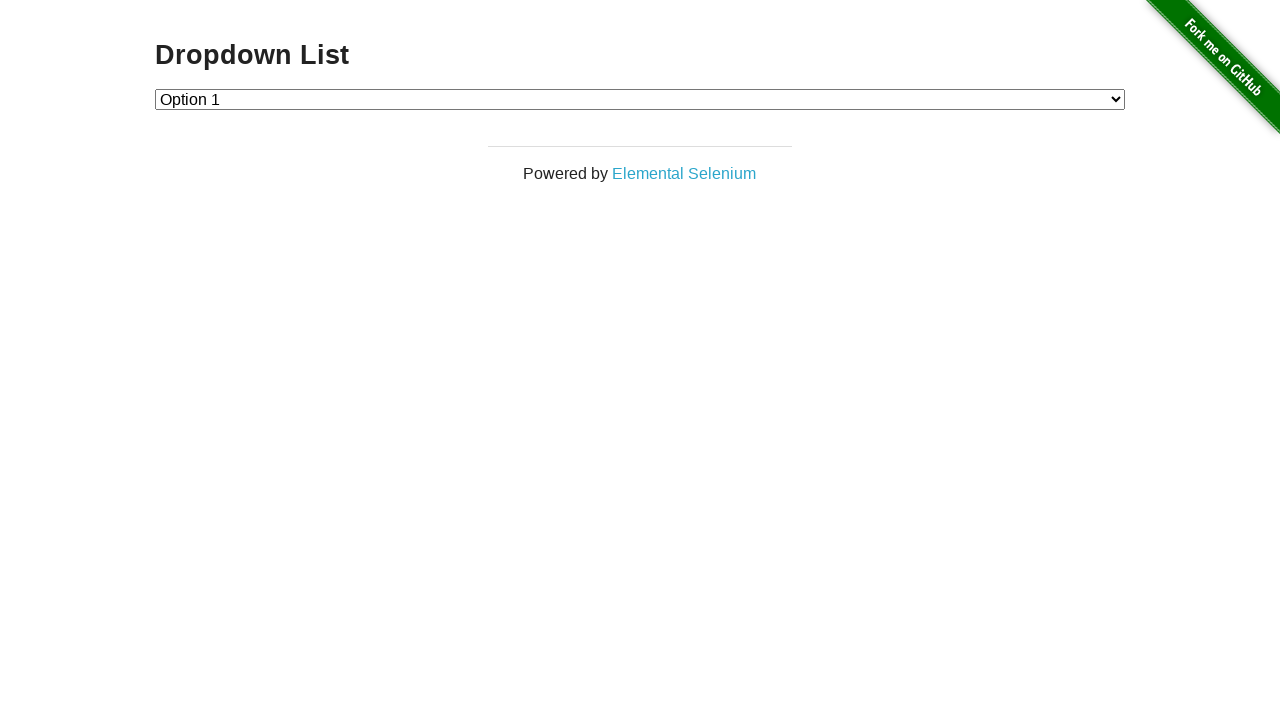